Tests a todo application by adding multiple todo items and then marking all of them as completed

Starting URL: https://example.cypress.io/todo

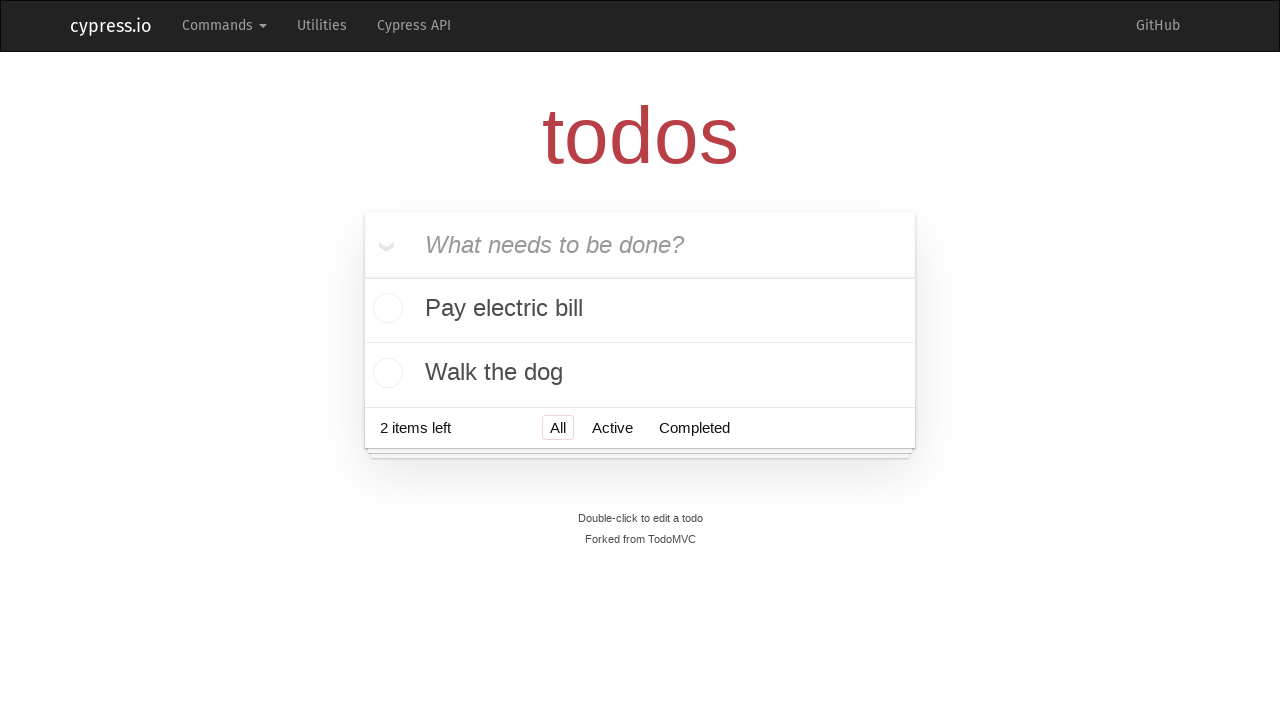

Filled todo input field with 'Visit Paris' on input.new-todo
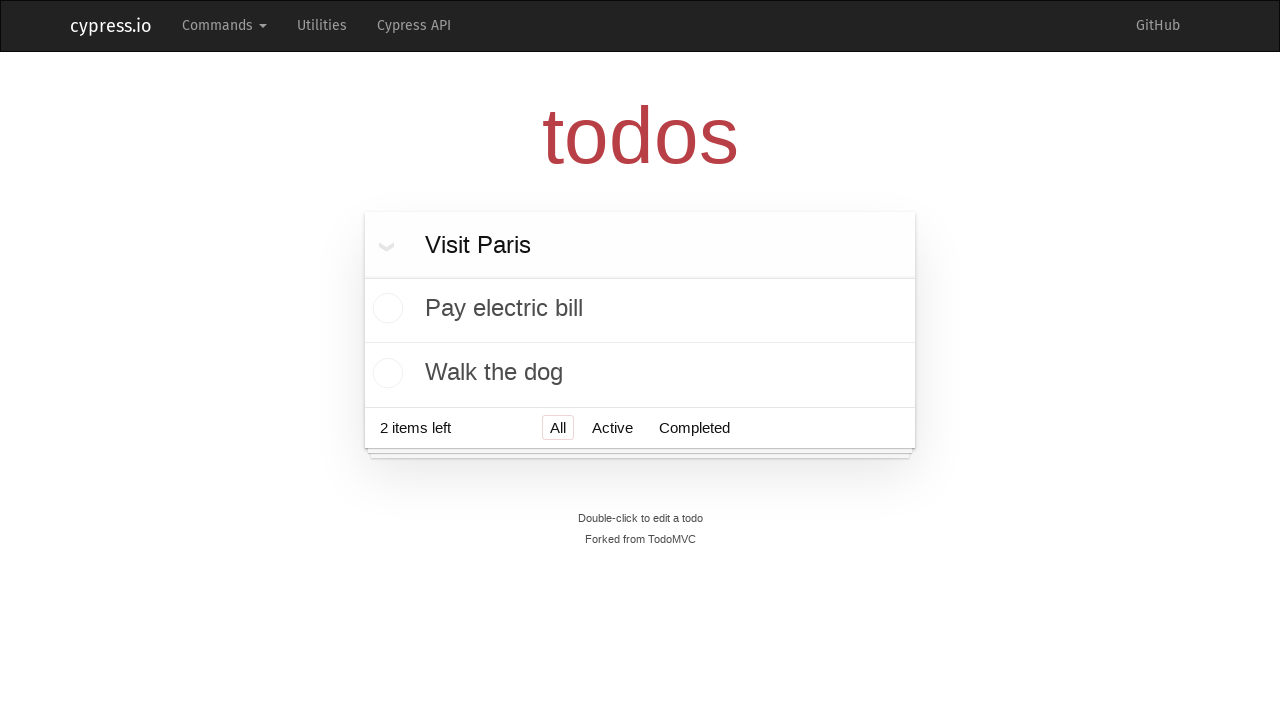

Pressed Enter to add todo 'Visit Paris' on input.new-todo
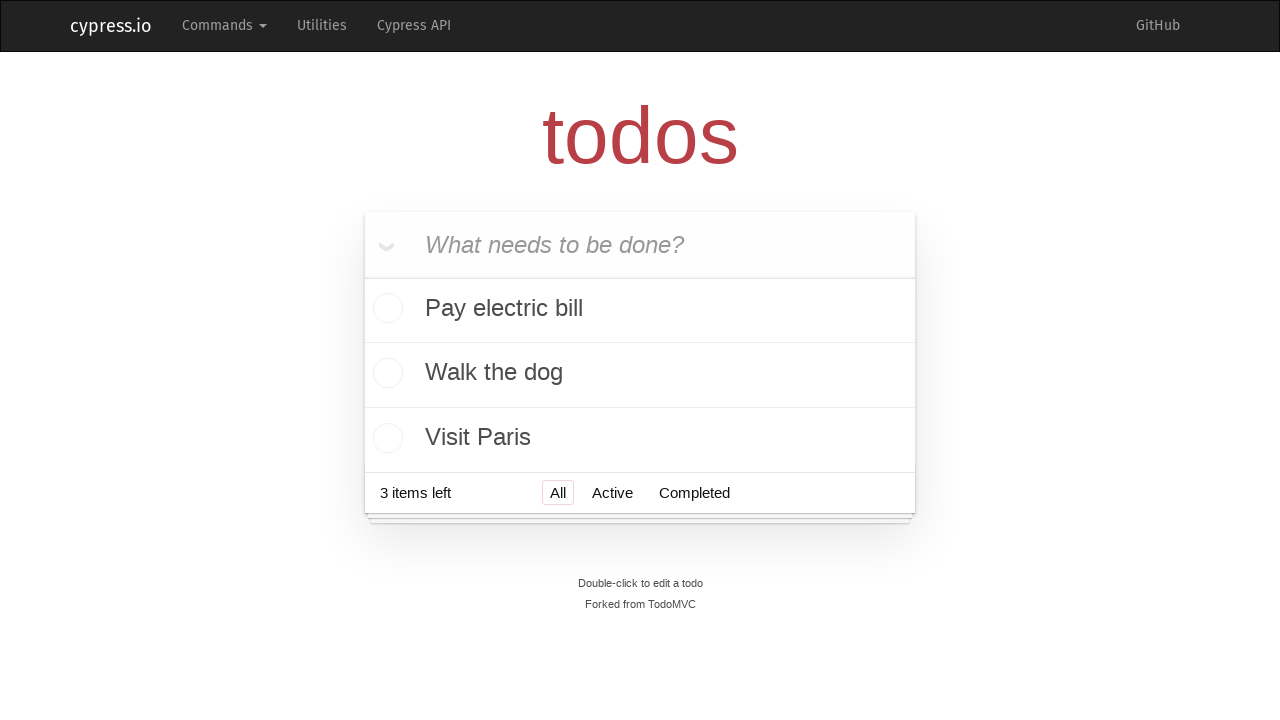

Filled todo input field with 'Visit Prague' on input.new-todo
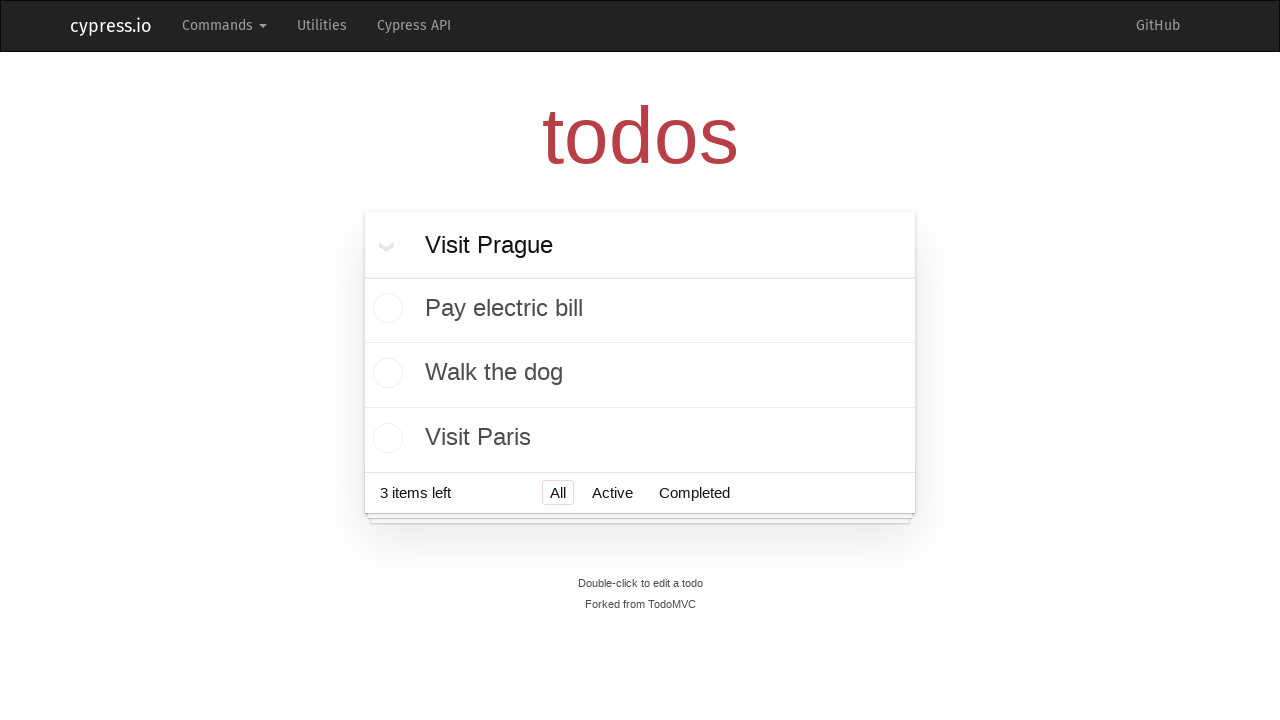

Pressed Enter to add todo 'Visit Prague' on input.new-todo
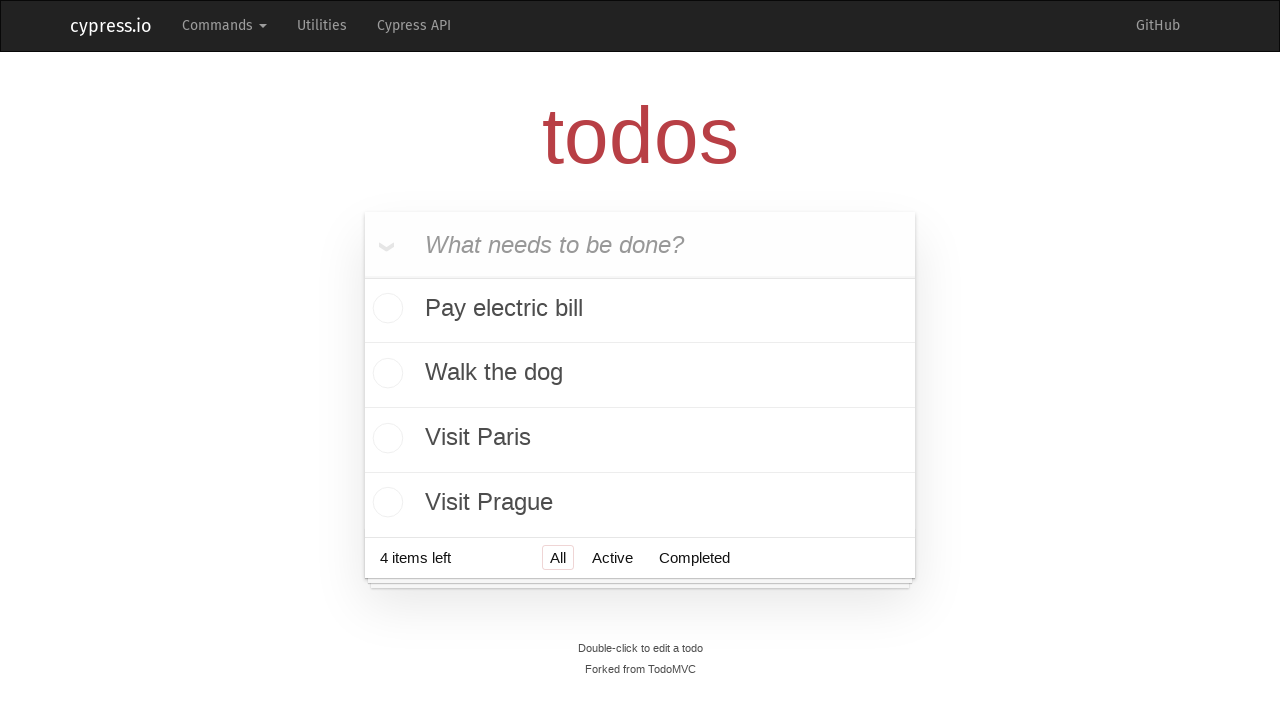

Filled todo input field with 'Visit London' on input.new-todo
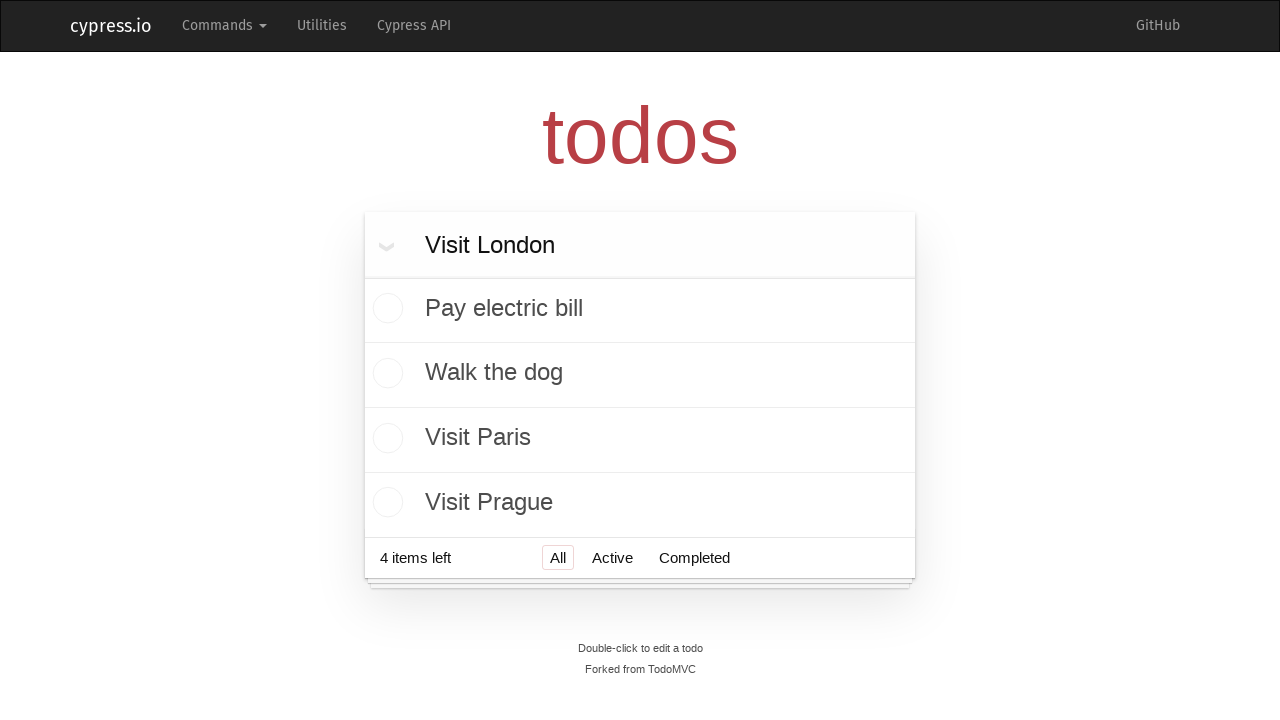

Pressed Enter to add todo 'Visit London' on input.new-todo
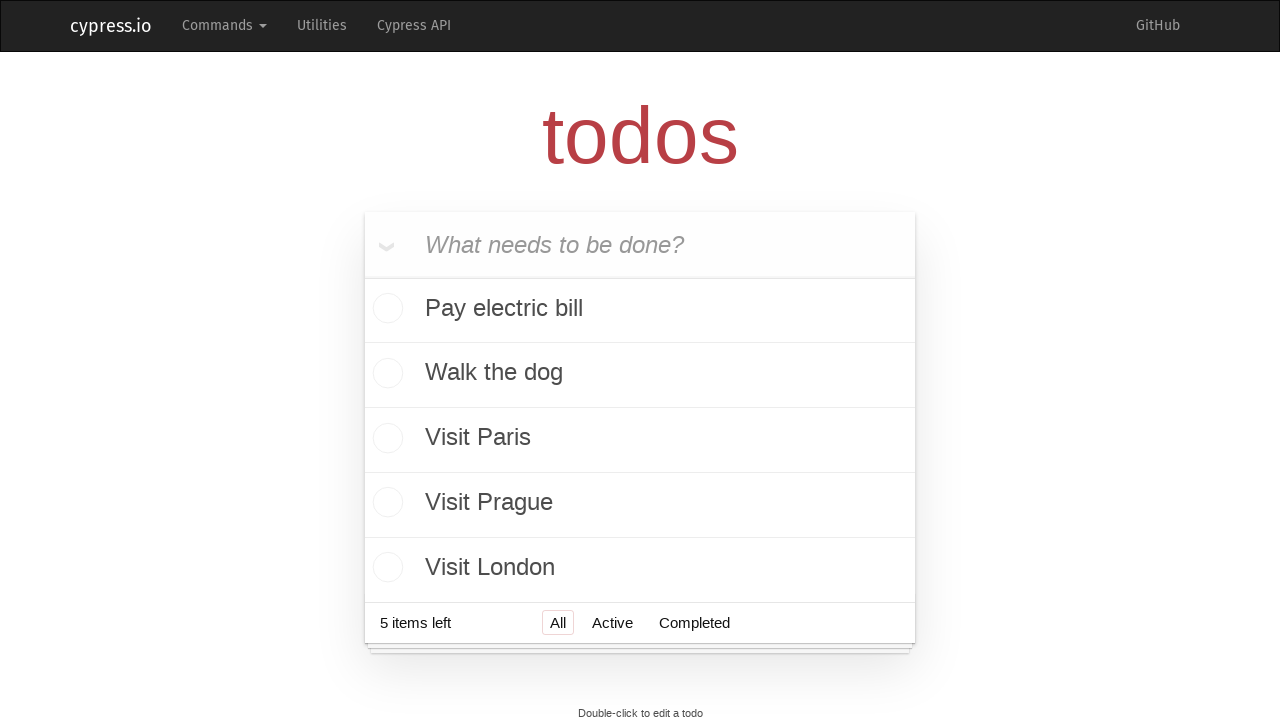

Filled todo input field with 'Visit New York' on input.new-todo
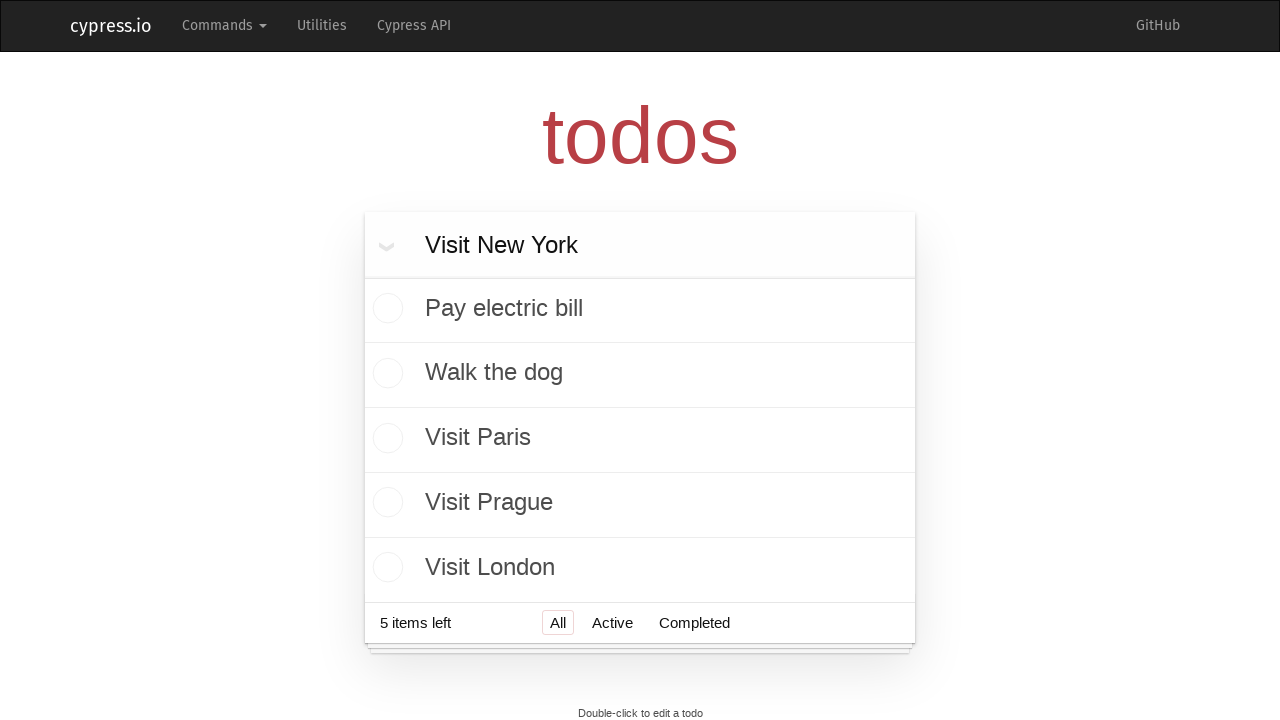

Pressed Enter to add todo 'Visit New York' on input.new-todo
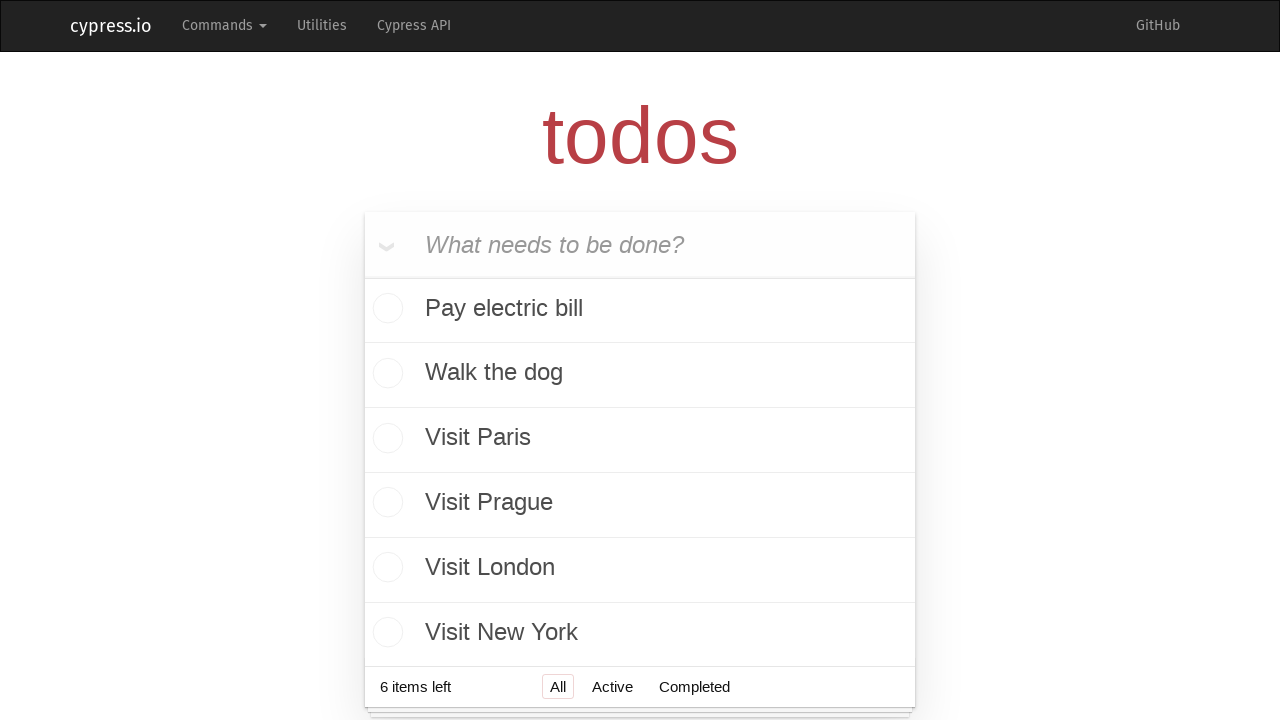

Filled todo input field with 'Visit Belgrade' on input.new-todo
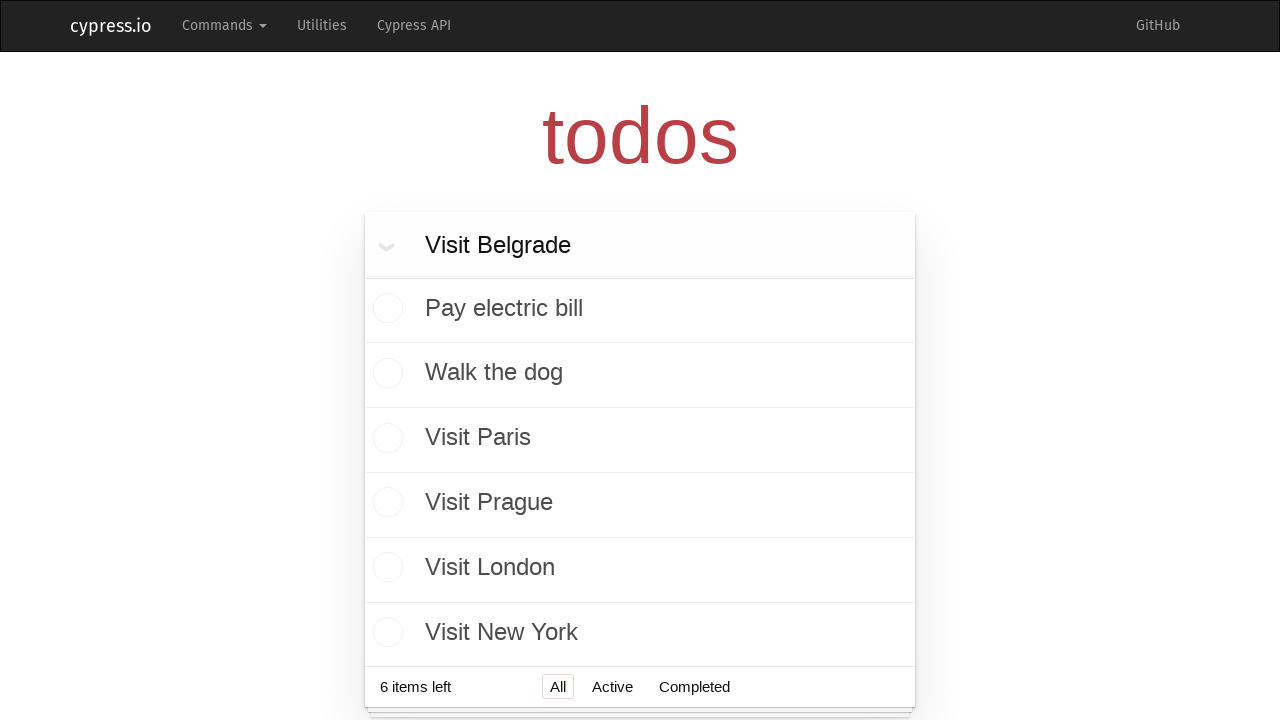

Pressed Enter to add todo 'Visit Belgrade' on input.new-todo
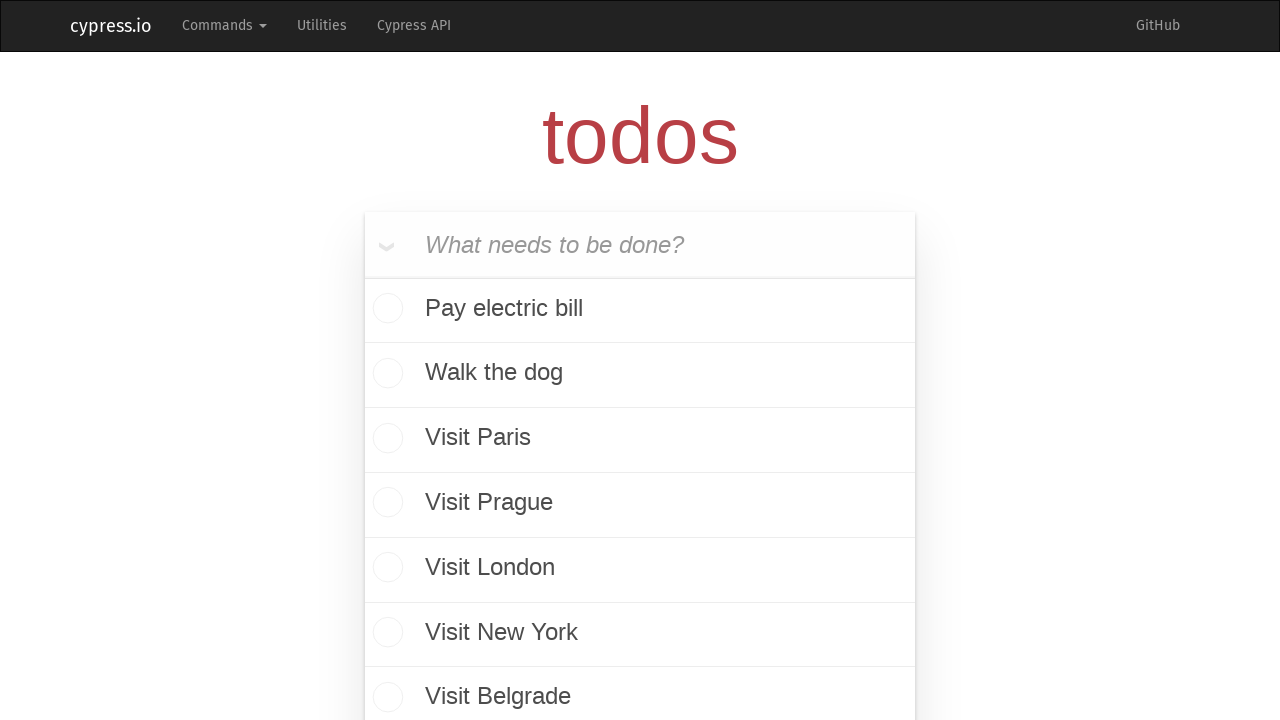

Clicked a todo toggle to mark as completed at (385, 310) on .toggle >> nth=0
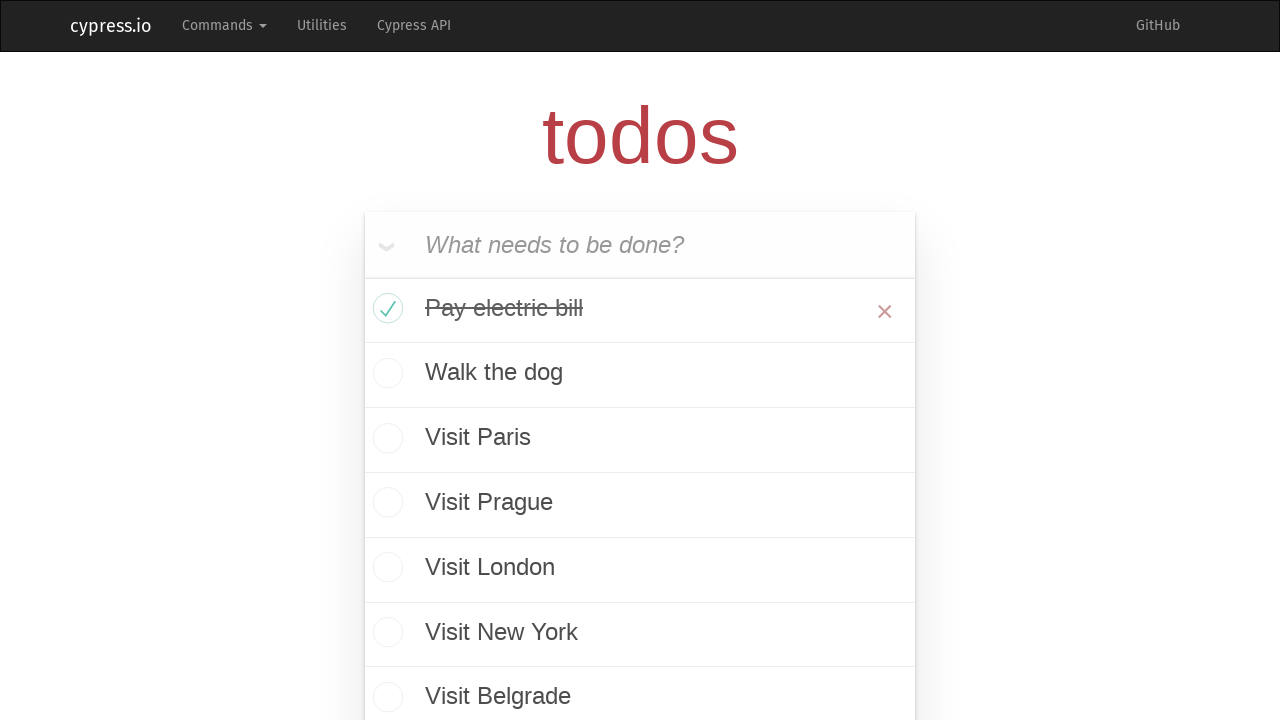

Clicked a todo toggle to mark as completed at (385, 375) on .toggle >> nth=1
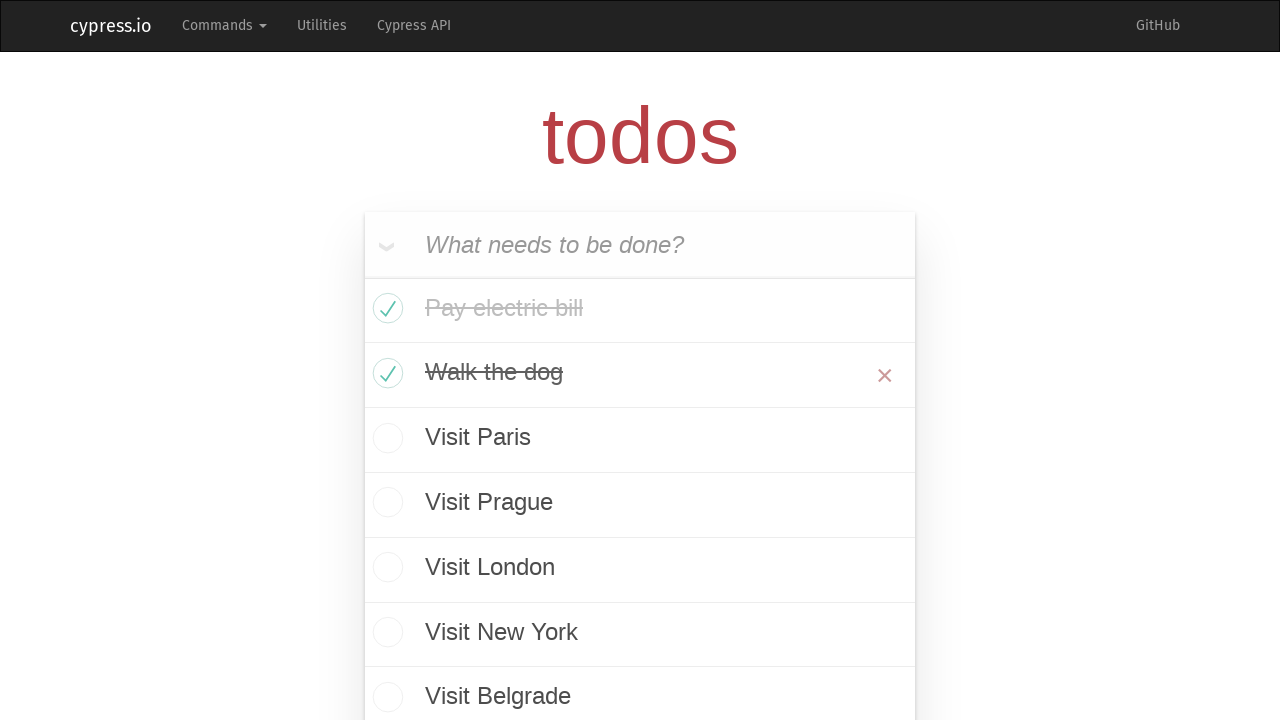

Clicked a todo toggle to mark as completed at (385, 440) on .toggle >> nth=2
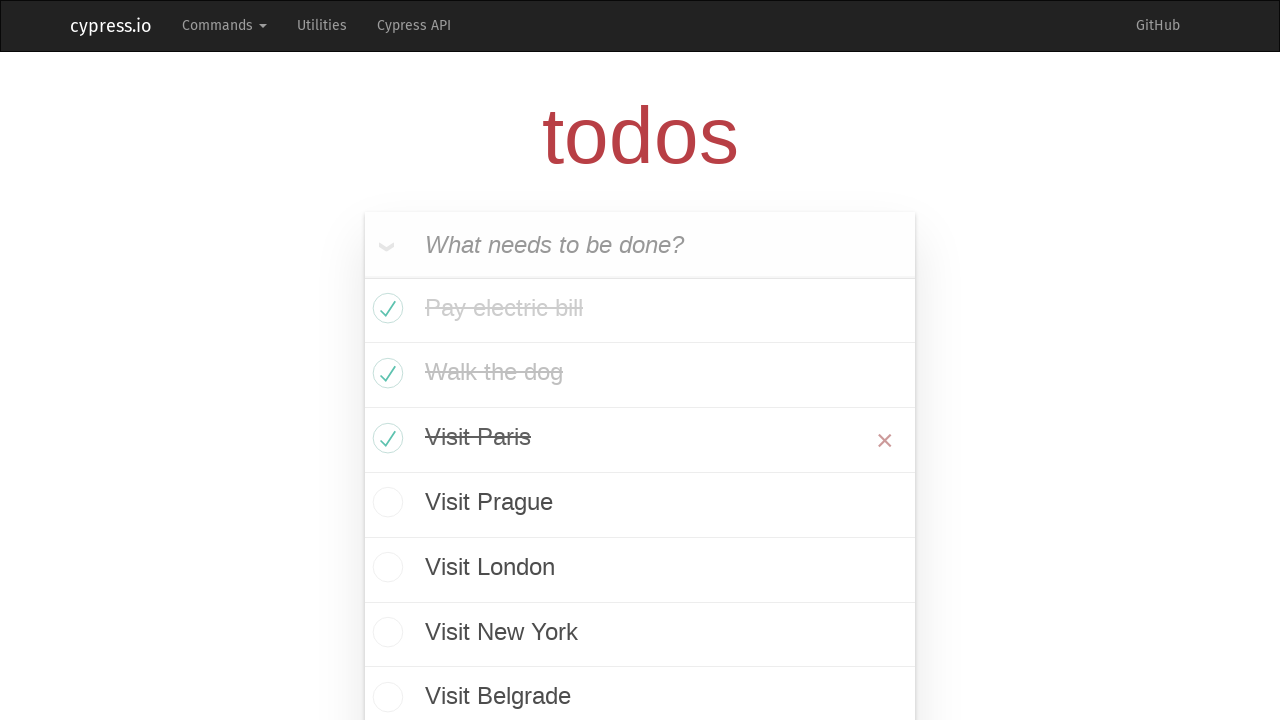

Clicked a todo toggle to mark as completed at (385, 505) on .toggle >> nth=3
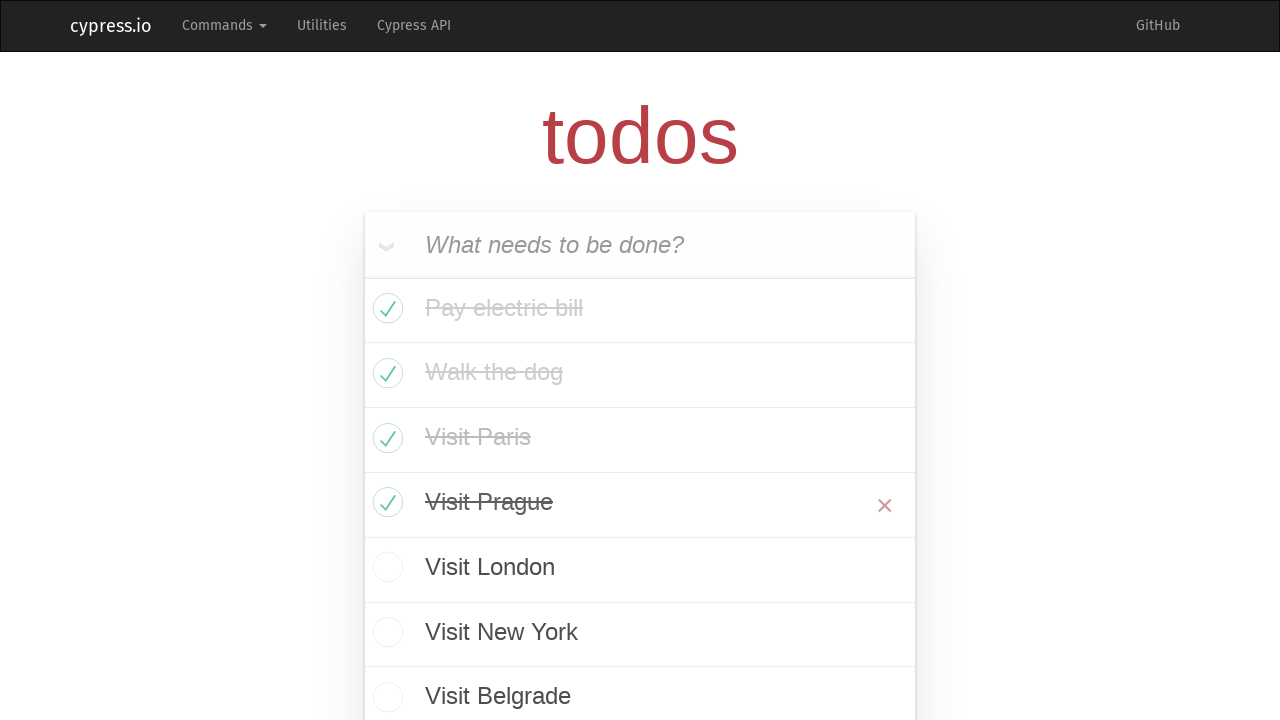

Clicked a todo toggle to mark as completed at (385, 570) on .toggle >> nth=4
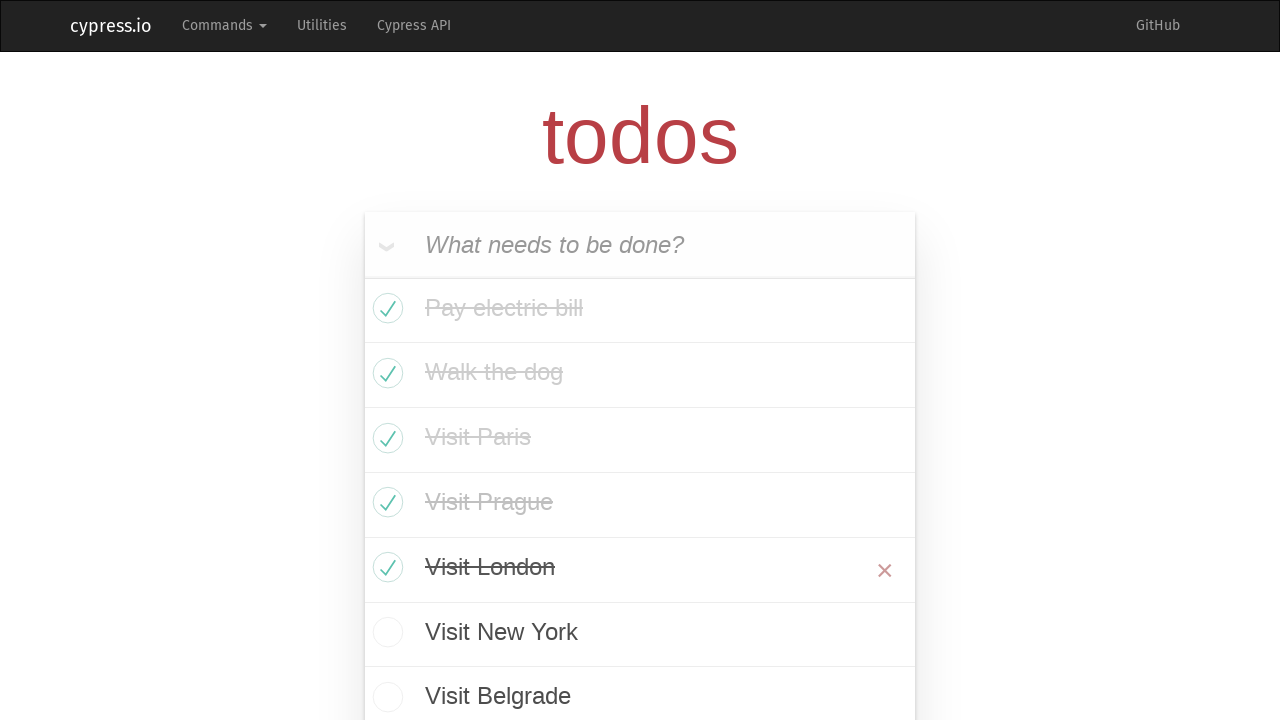

Clicked a todo toggle to mark as completed at (385, 634) on .toggle >> nth=5
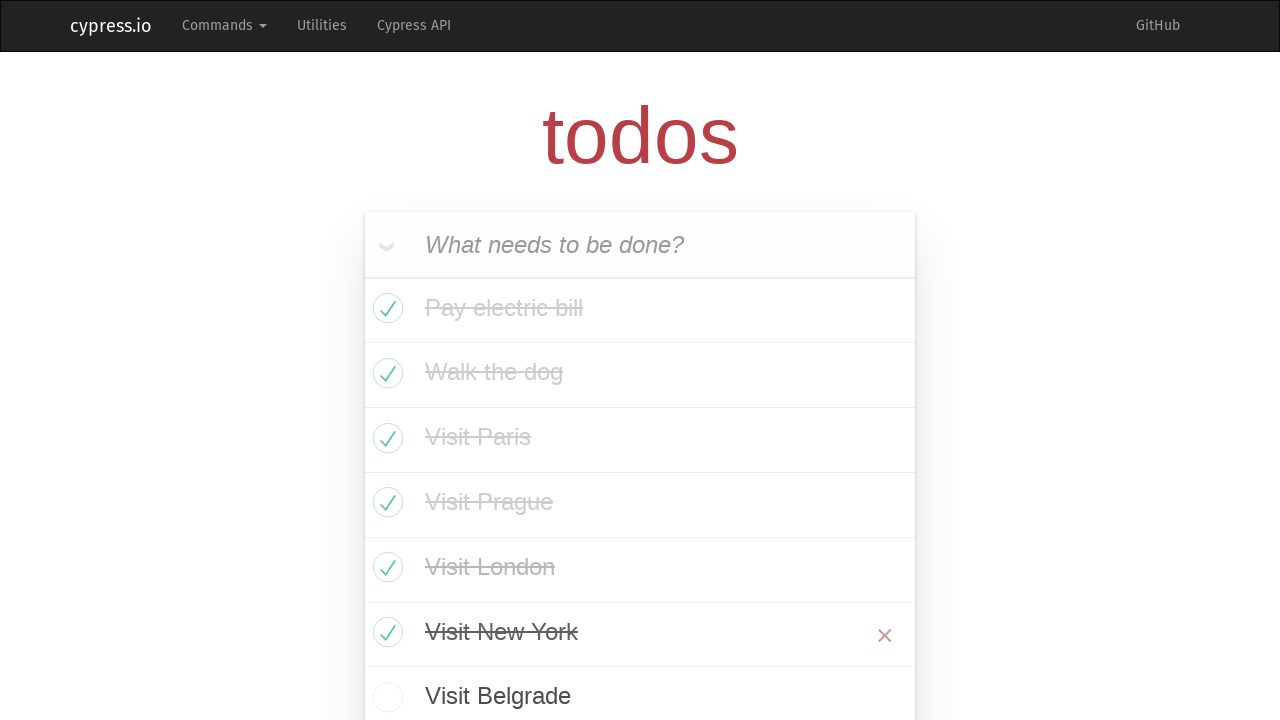

Clicked a todo toggle to mark as completed at (385, 697) on .toggle >> nth=6
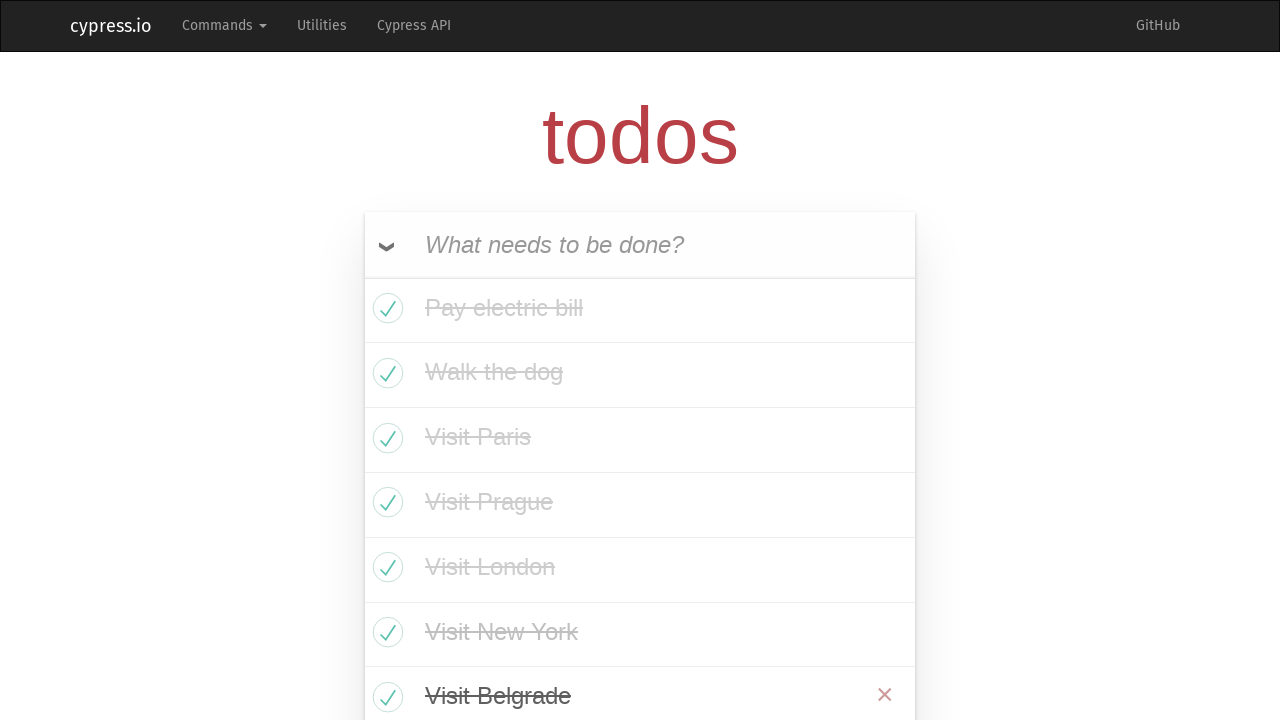

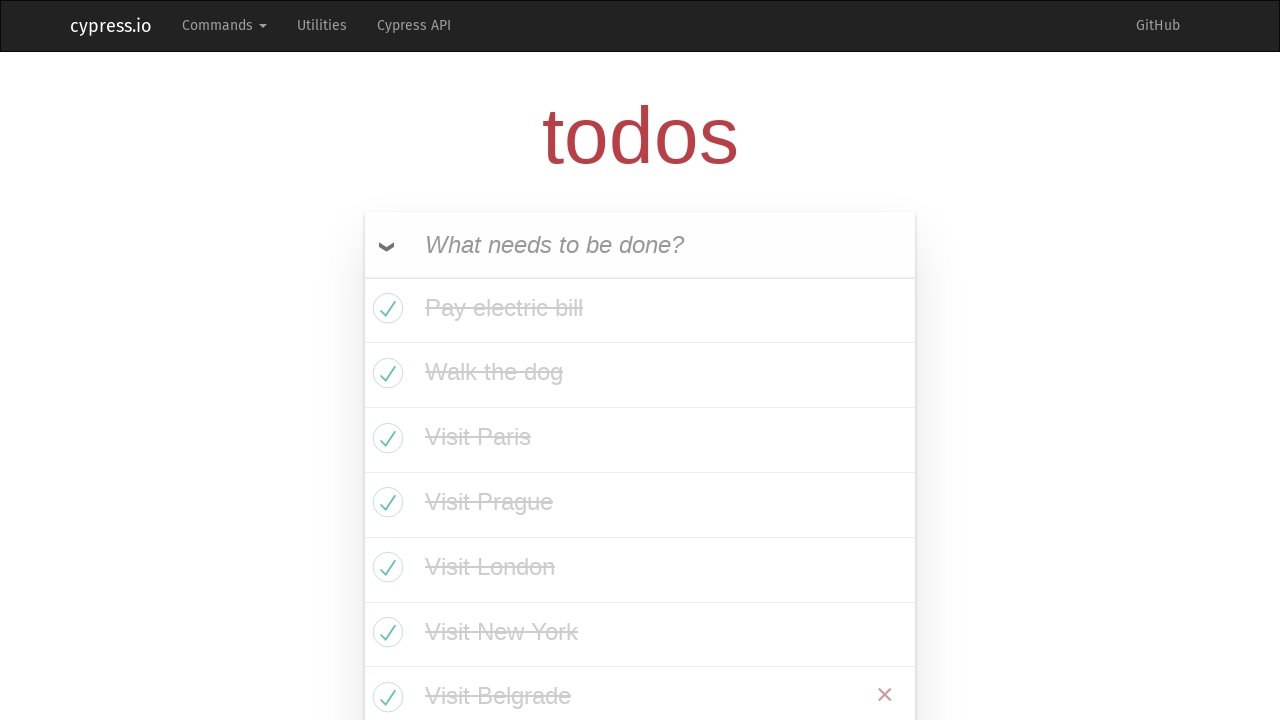